Tests date dropdown selection by choosing year, month, and day values from dropdown menus

Starting URL: https://testcenter.techproeducation.com/index.php?page=dropdown

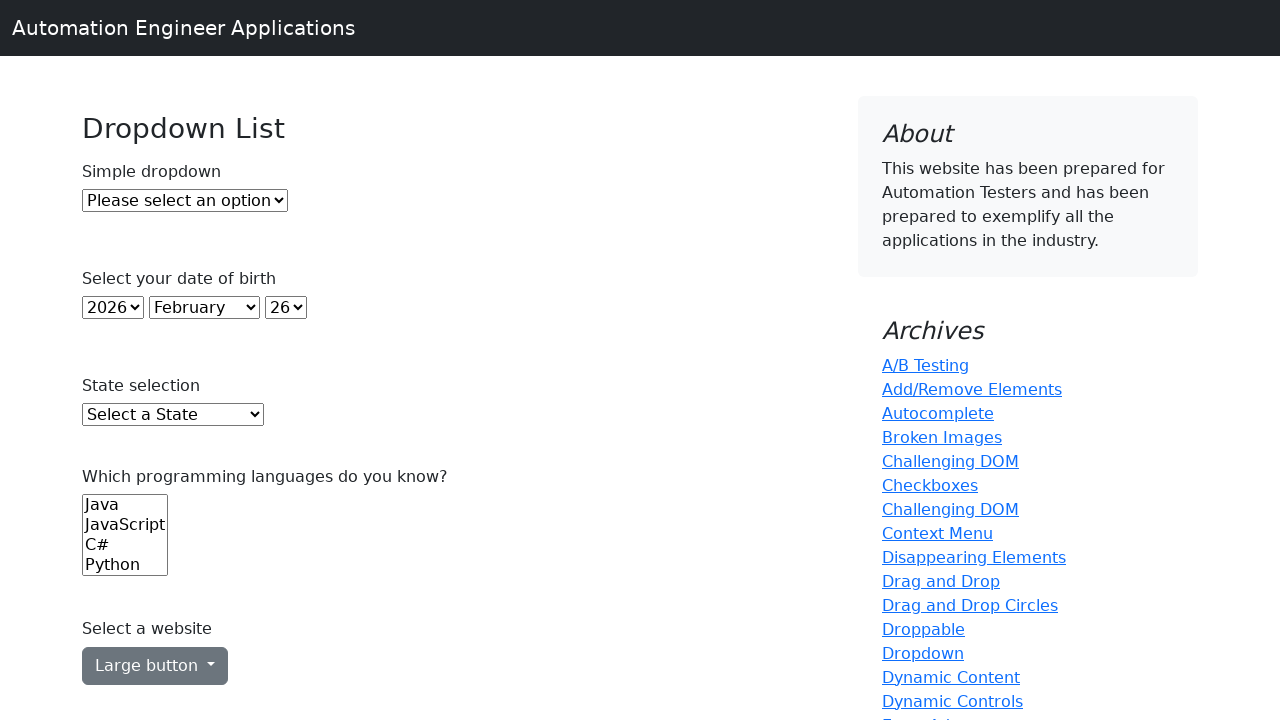

Selected year from dropdown (6th option by index) on select#year
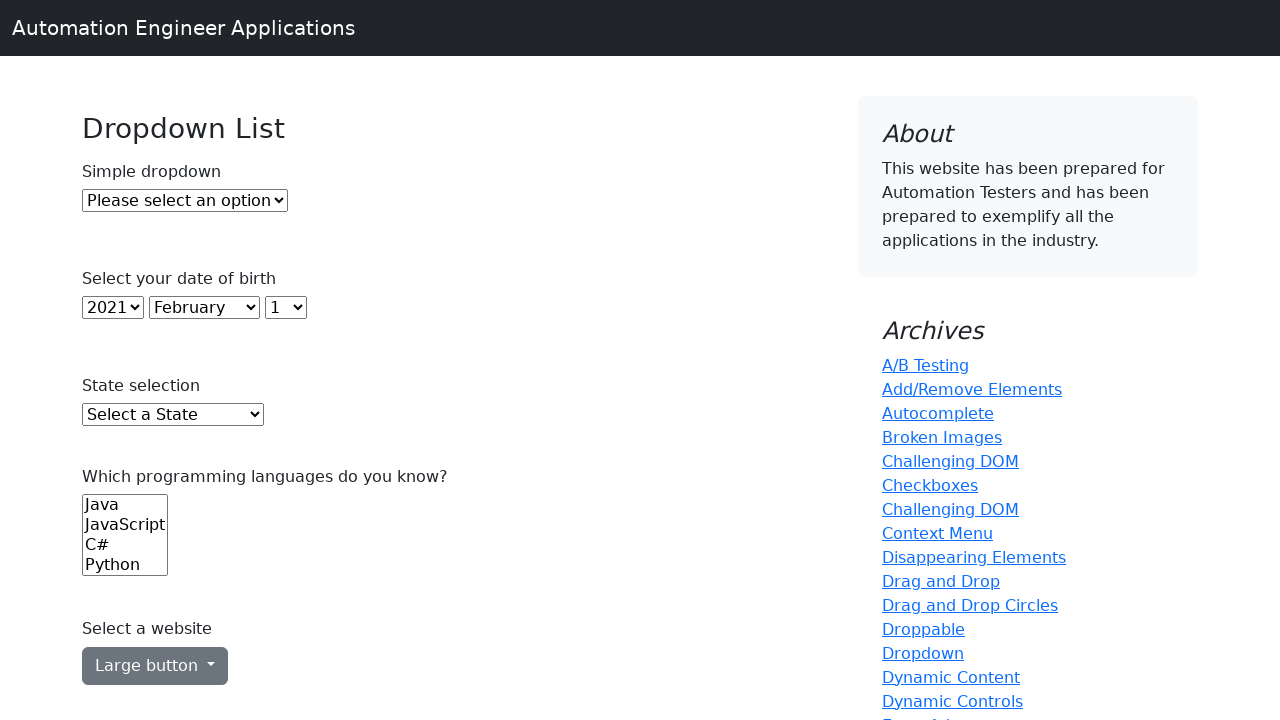

Selected month from dropdown (July - value 6) on select#month
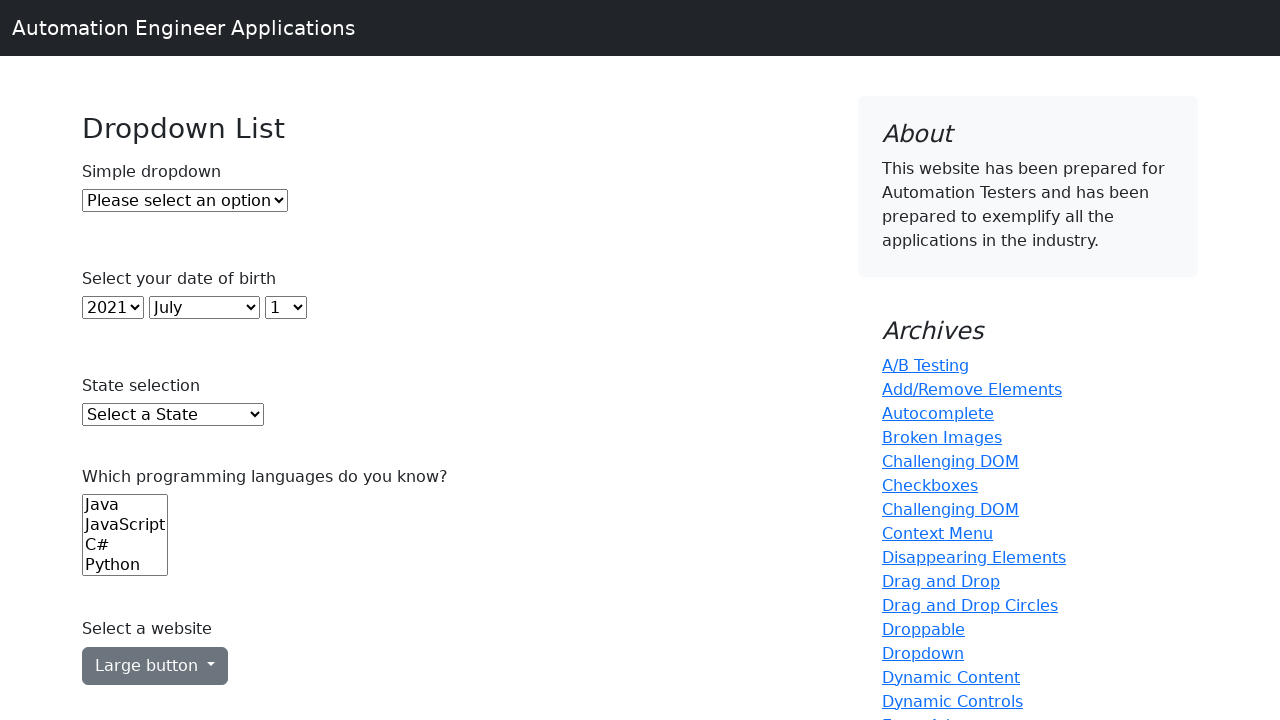

Selected day from dropdown (15th day) on select#day
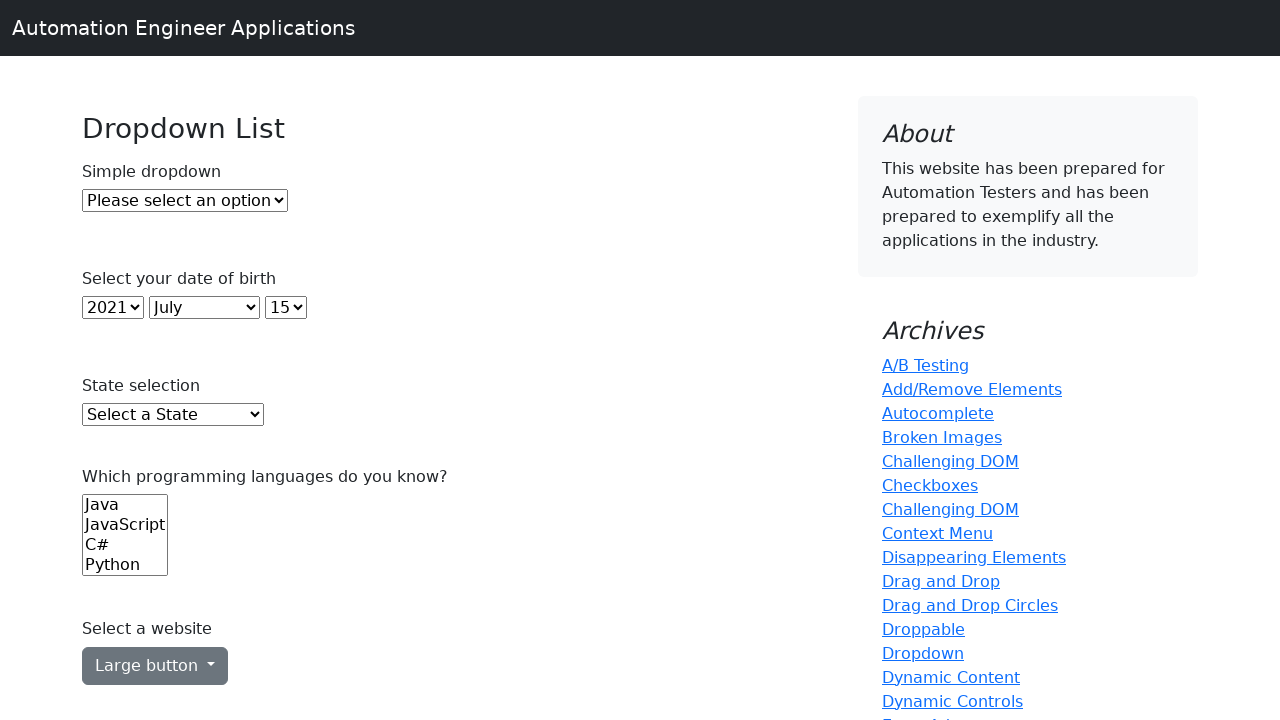

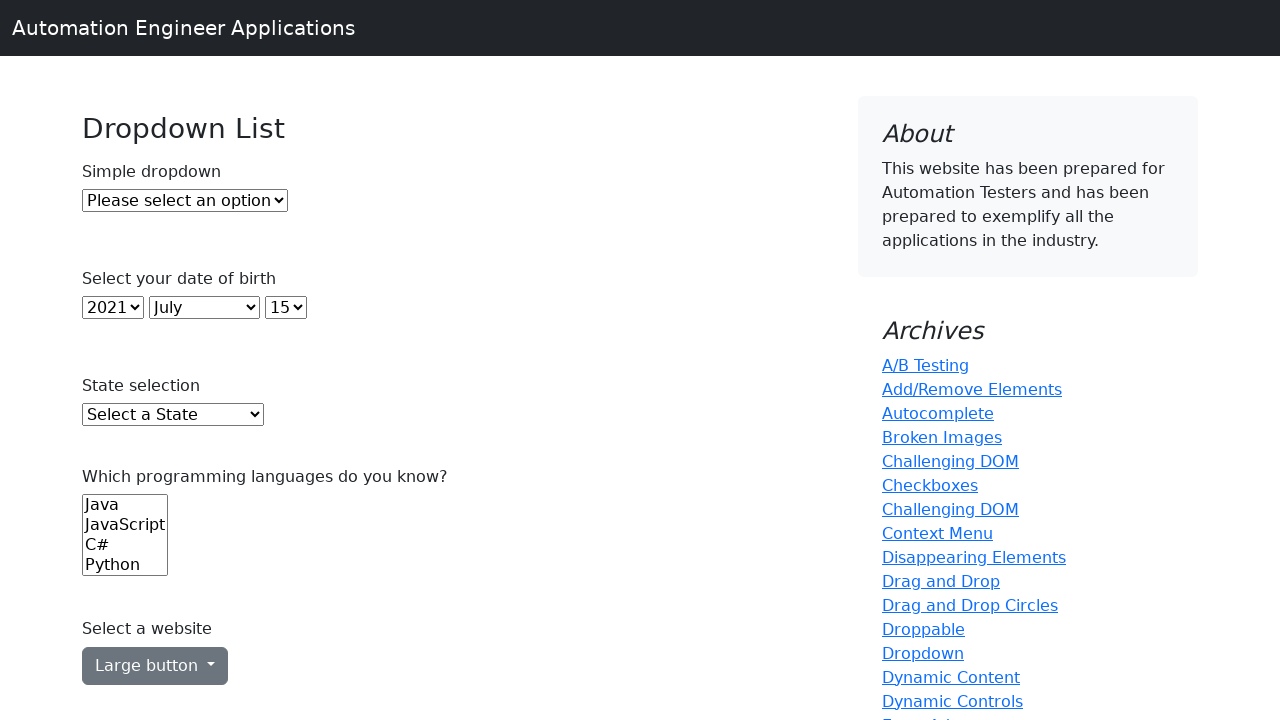